Tests the passenger count dropdown functionality by opening the dropdown, incrementing the adult count 4 times, closing it, then reopening and decrementing the count 4 times to test both increment and decrement controls.

Starting URL: https://rahulshettyacademy.com/dropdownsPractise/

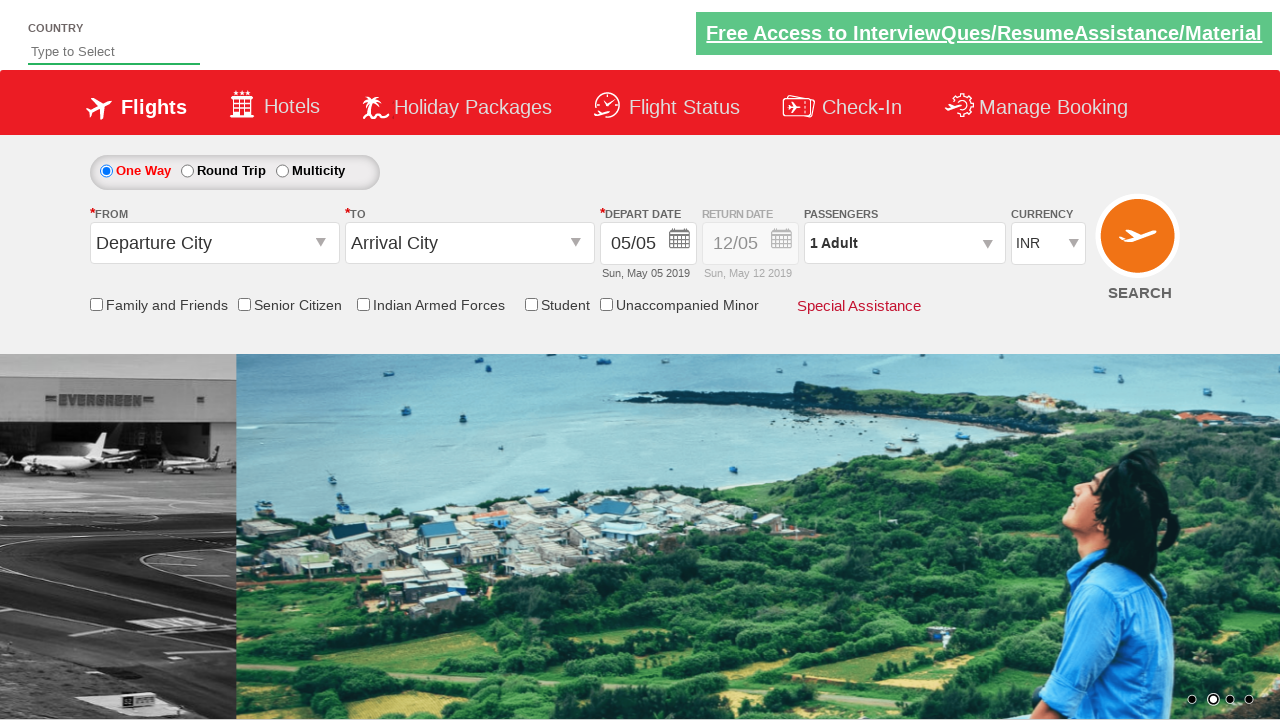

Clicked to open passenger dropdown at (904, 243) on #divpaxinfo
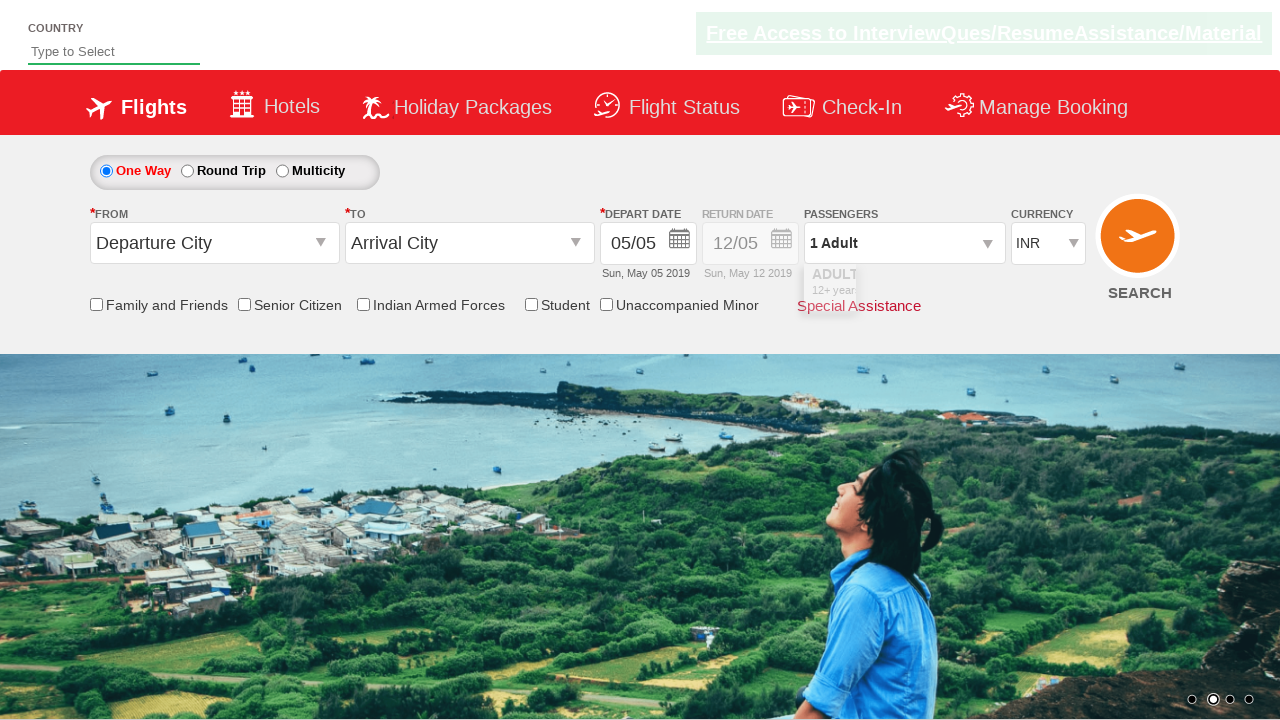

Waited for dropdown to become visible
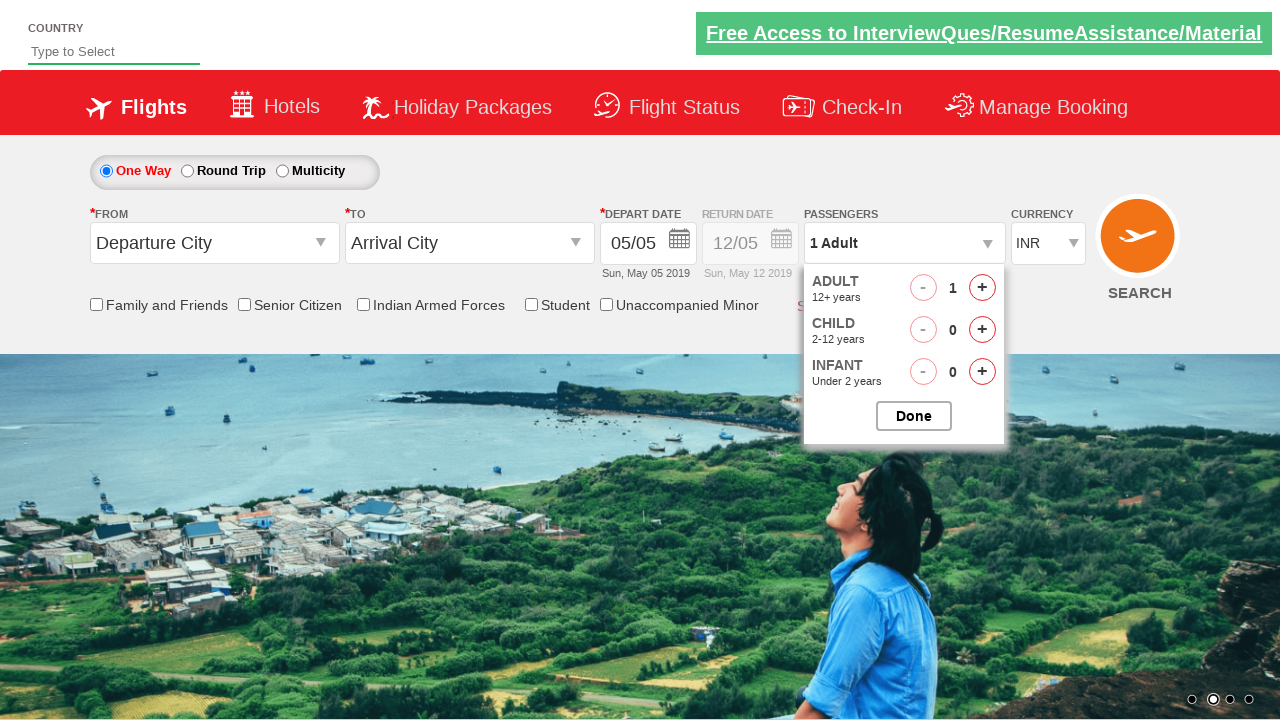

Incremented adult count (click 1/4) at (982, 288) on #hrefIncAdt
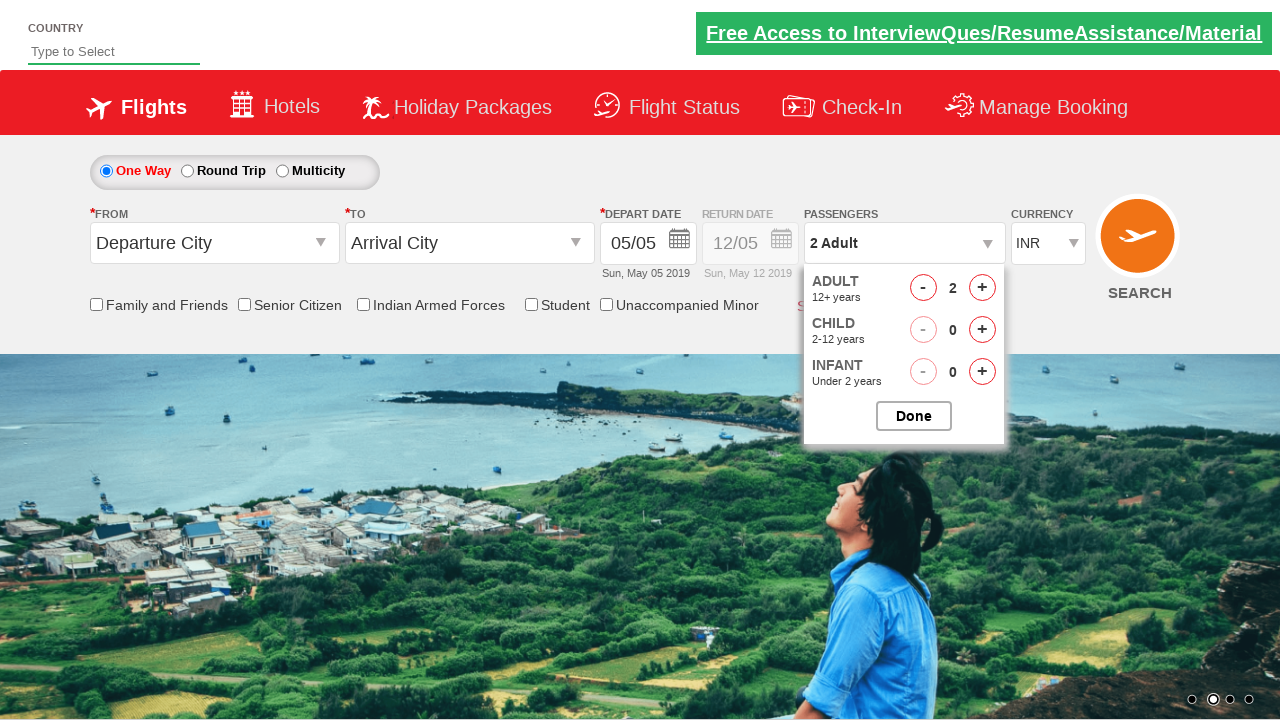

Incremented adult count (click 2/4) at (982, 288) on #hrefIncAdt
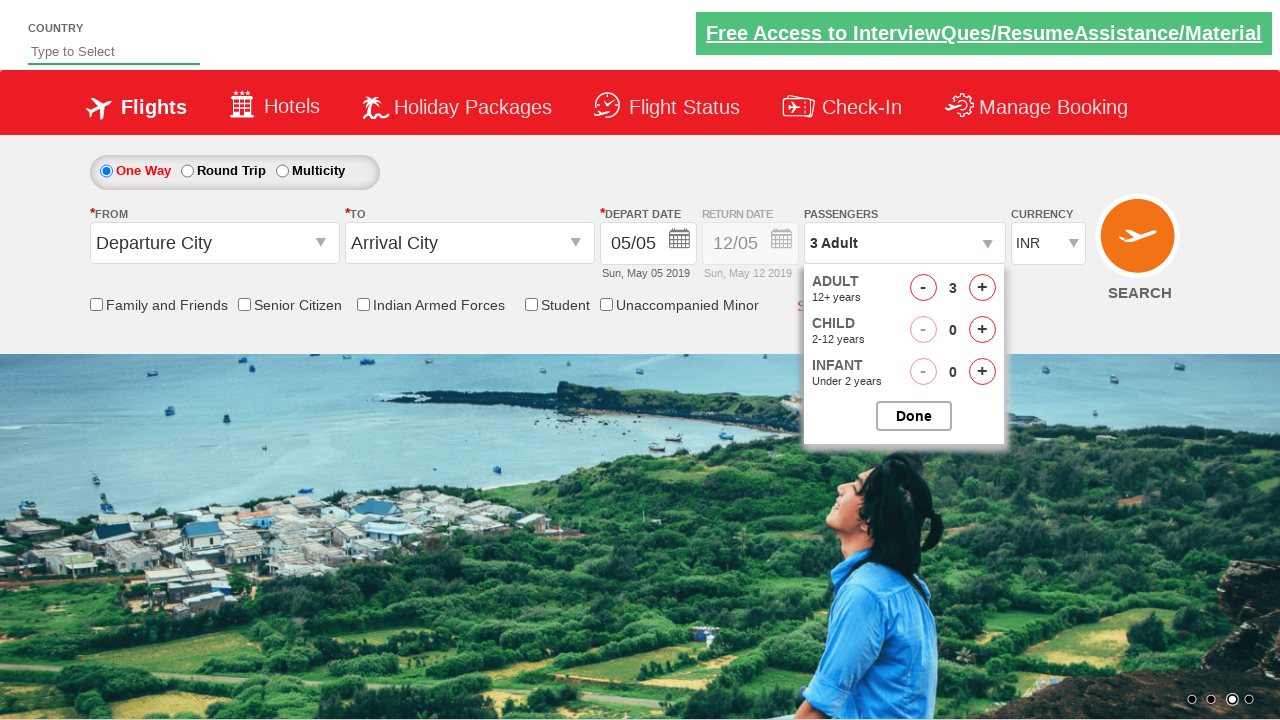

Incremented adult count (click 3/4) at (982, 288) on #hrefIncAdt
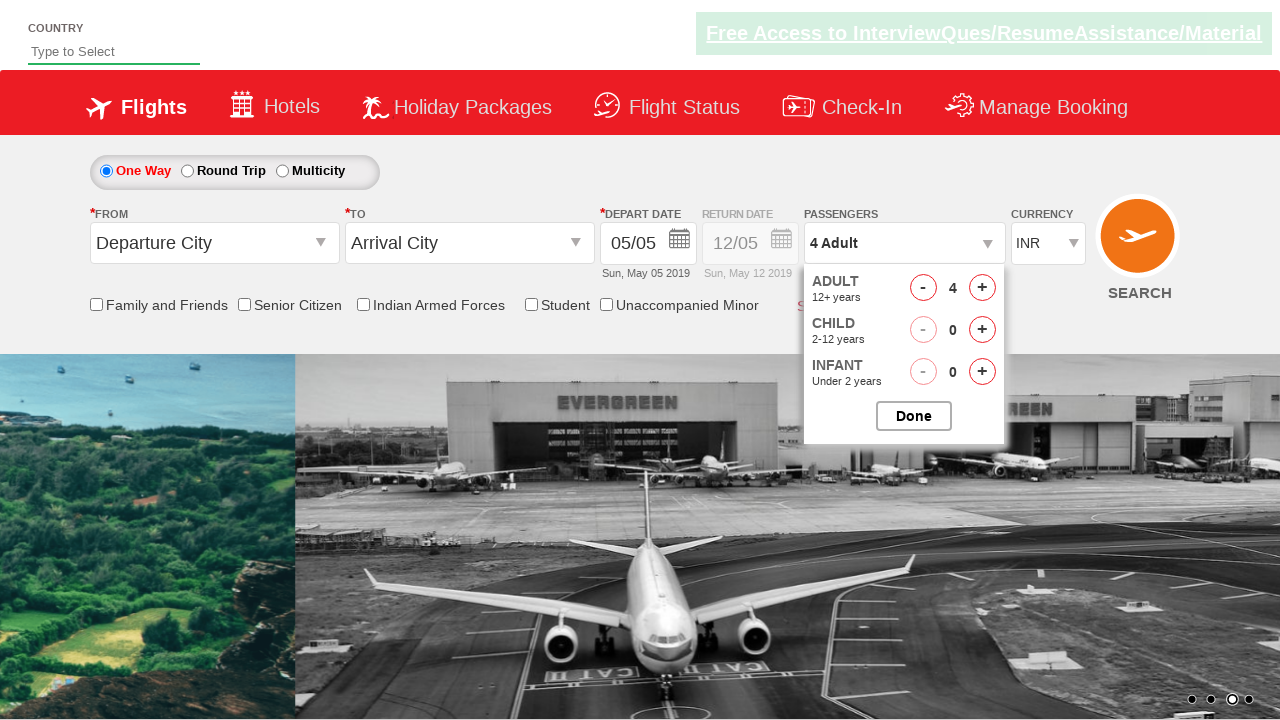

Incremented adult count (click 4/4) at (982, 288) on #hrefIncAdt
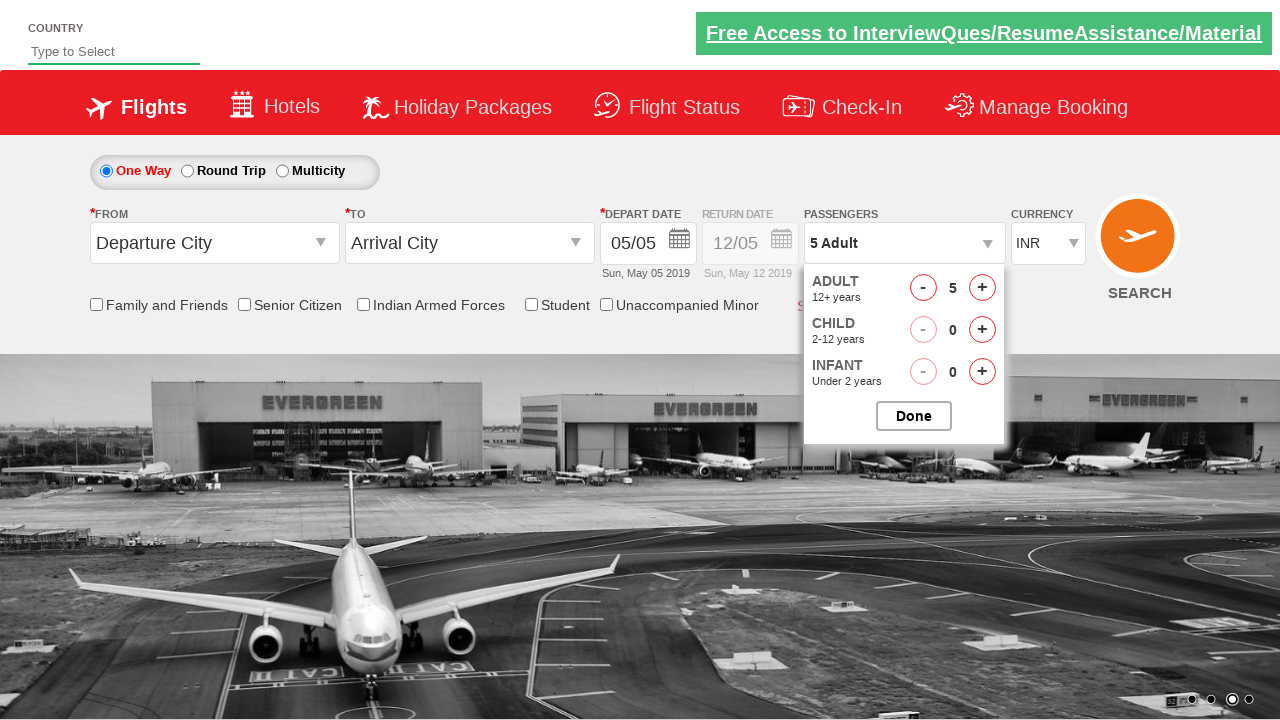

Clicked Done button to close dropdown after incrementing at (914, 416) on .buttonN
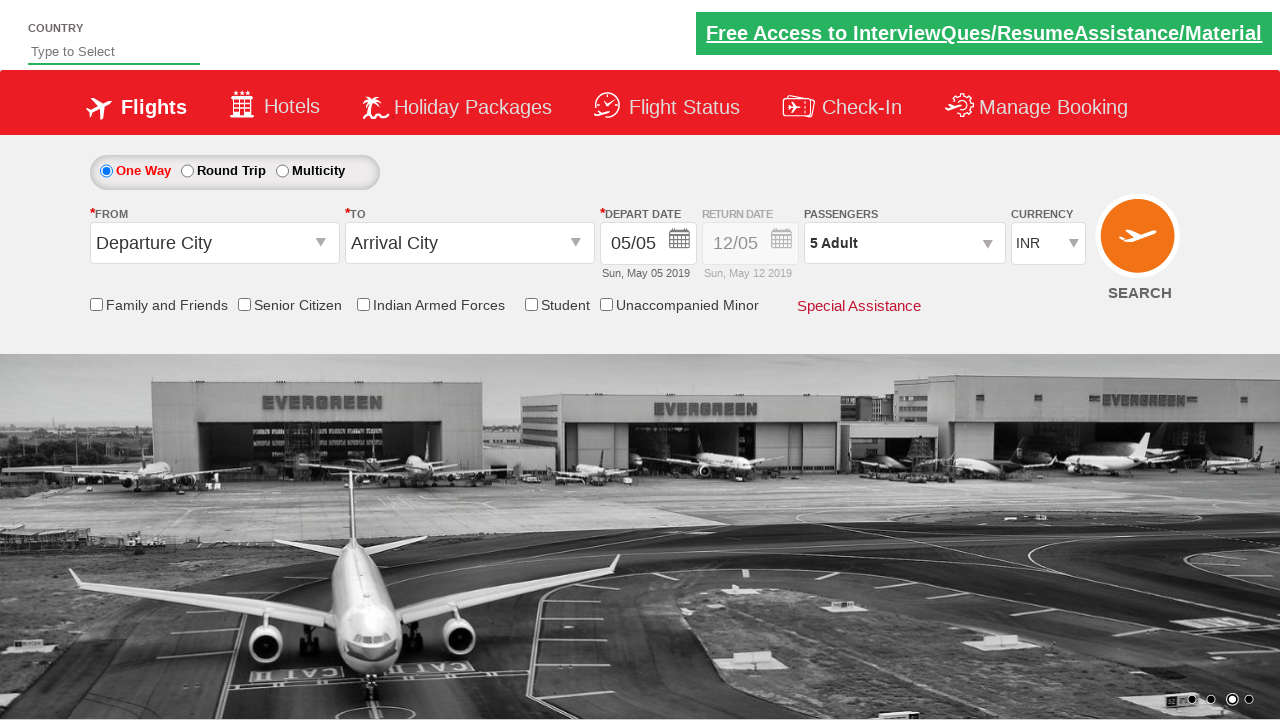

Waited for dropdown to close
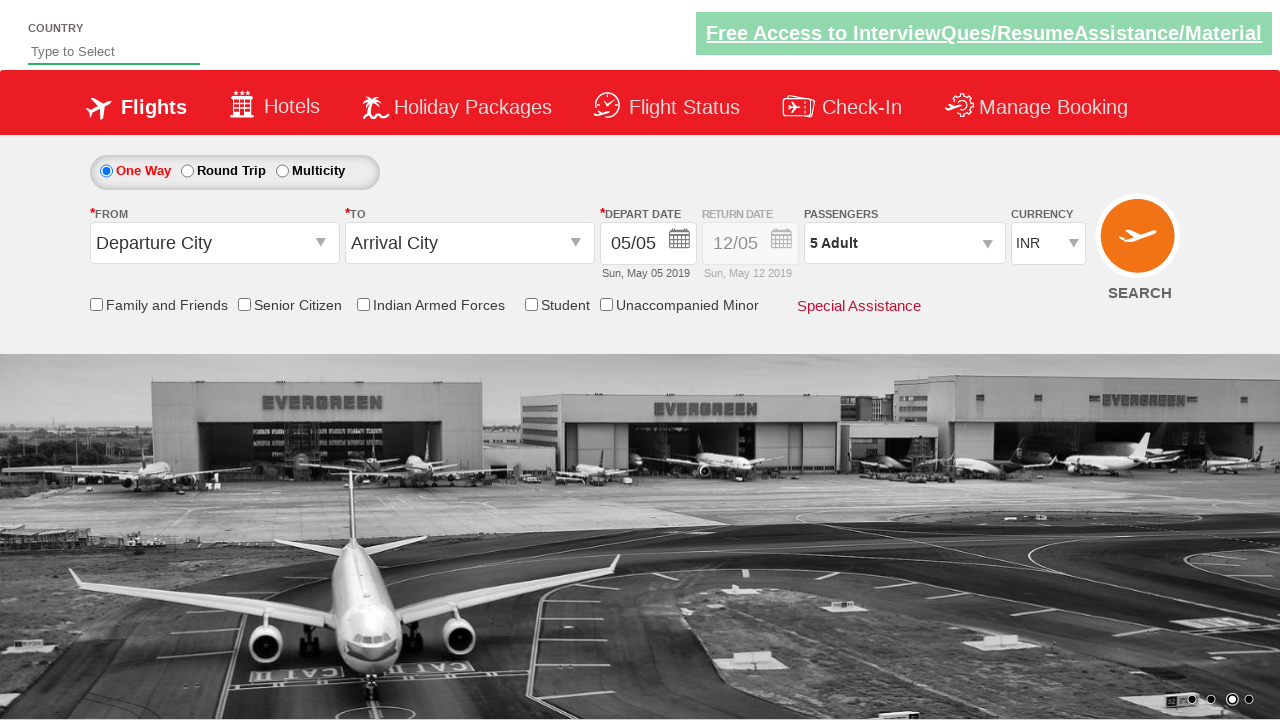

Clicked to reopen passenger dropdown at (904, 243) on #divpaxinfo
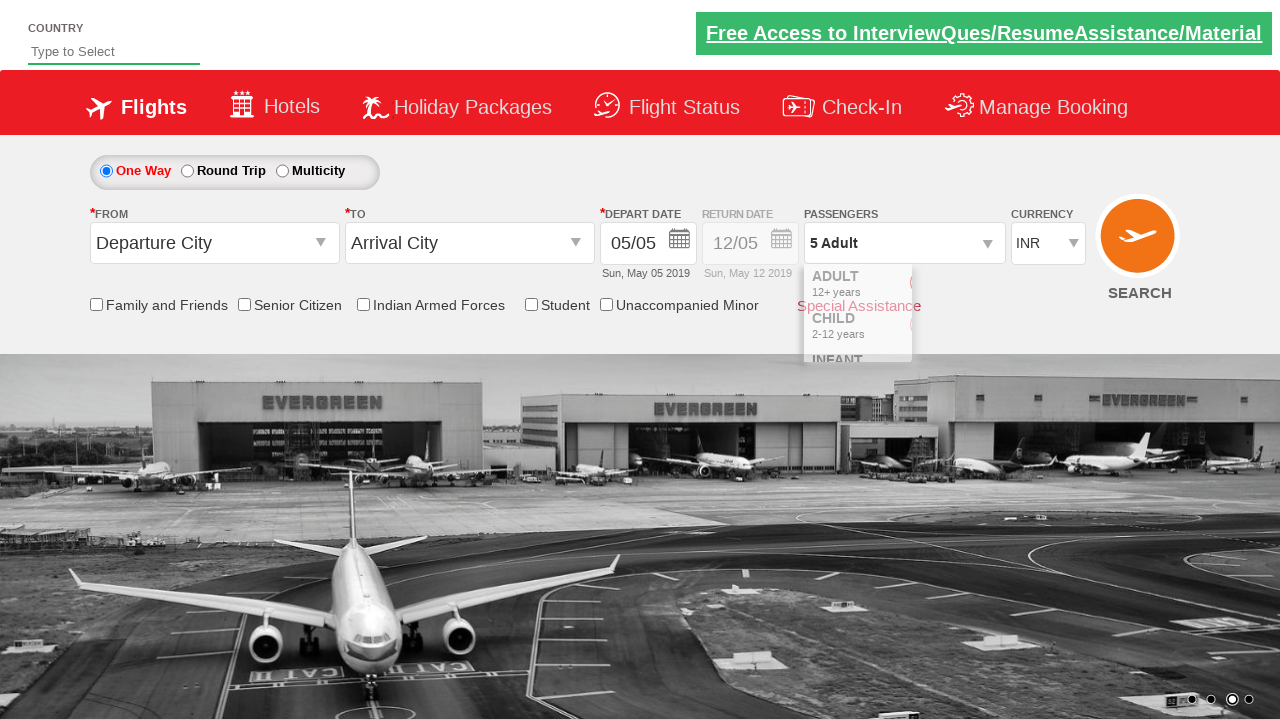

Waited for dropdown to become visible again
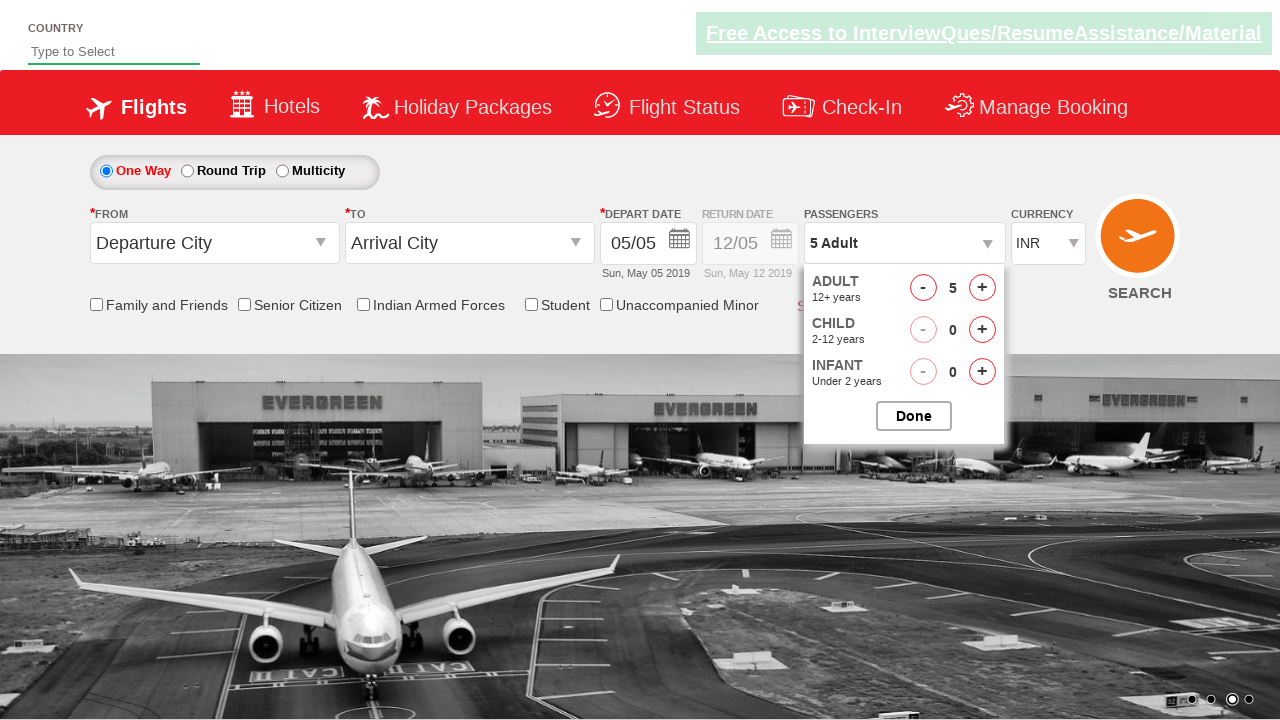

Decremented adult count (click 1/4) at (923, 288) on #hrefDecAdt
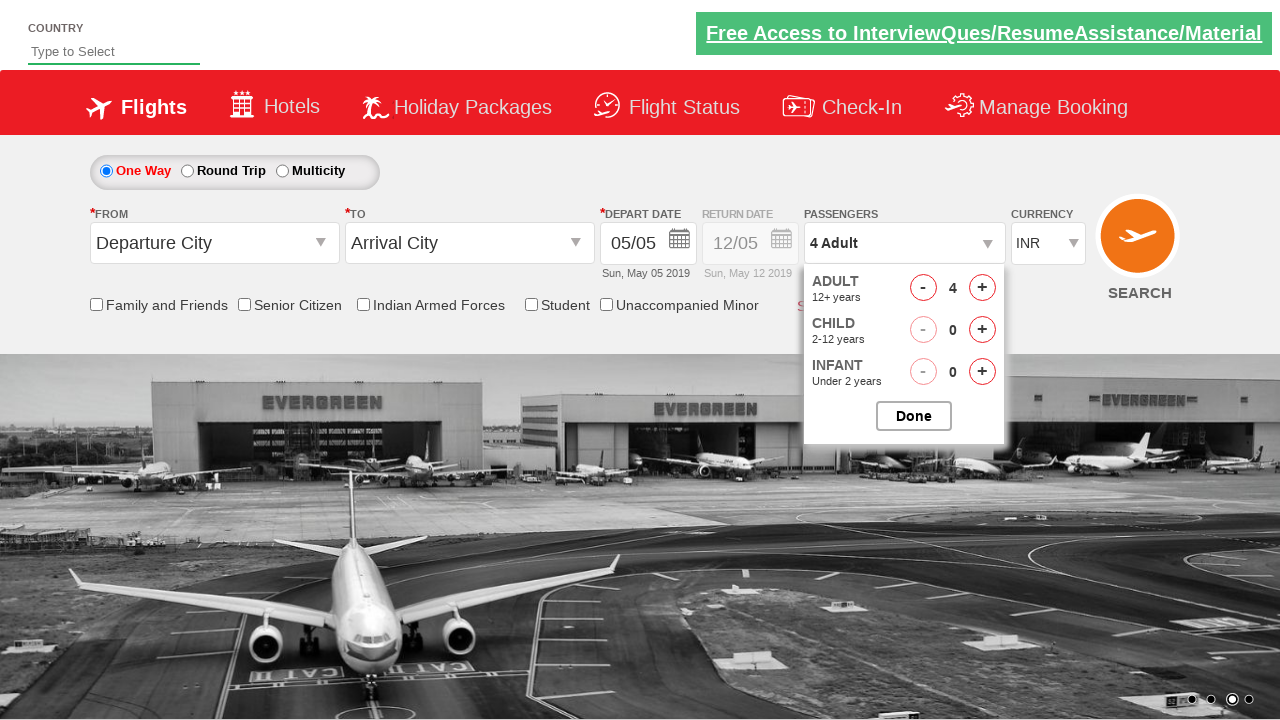

Decremented adult count (click 2/4) at (923, 288) on #hrefDecAdt
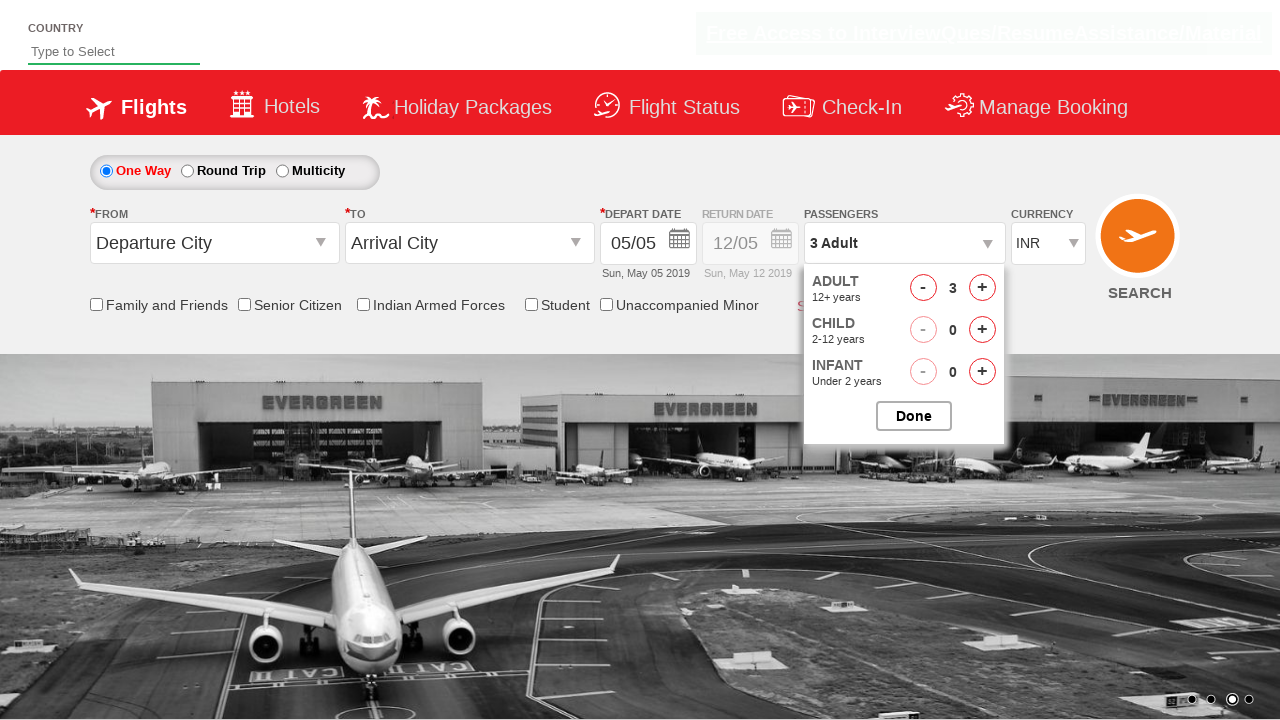

Decremented adult count (click 3/4) at (923, 288) on #hrefDecAdt
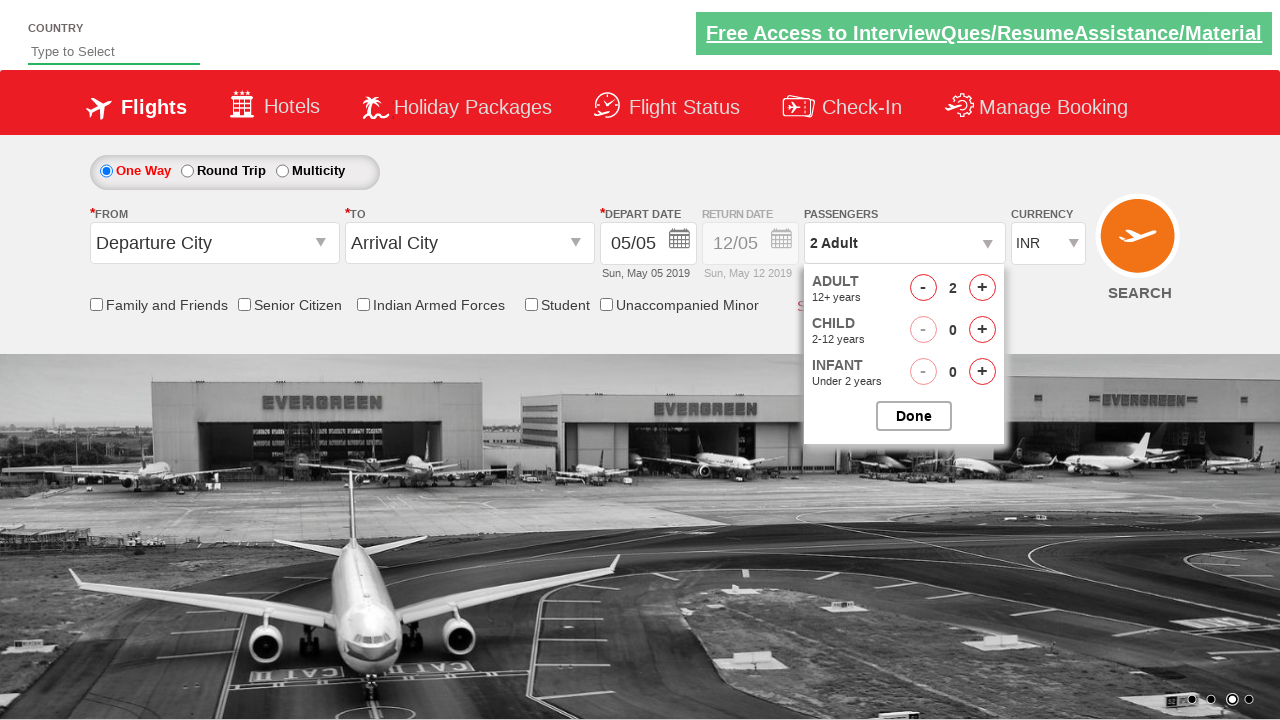

Decremented adult count (click 4/4) at (923, 288) on #hrefDecAdt
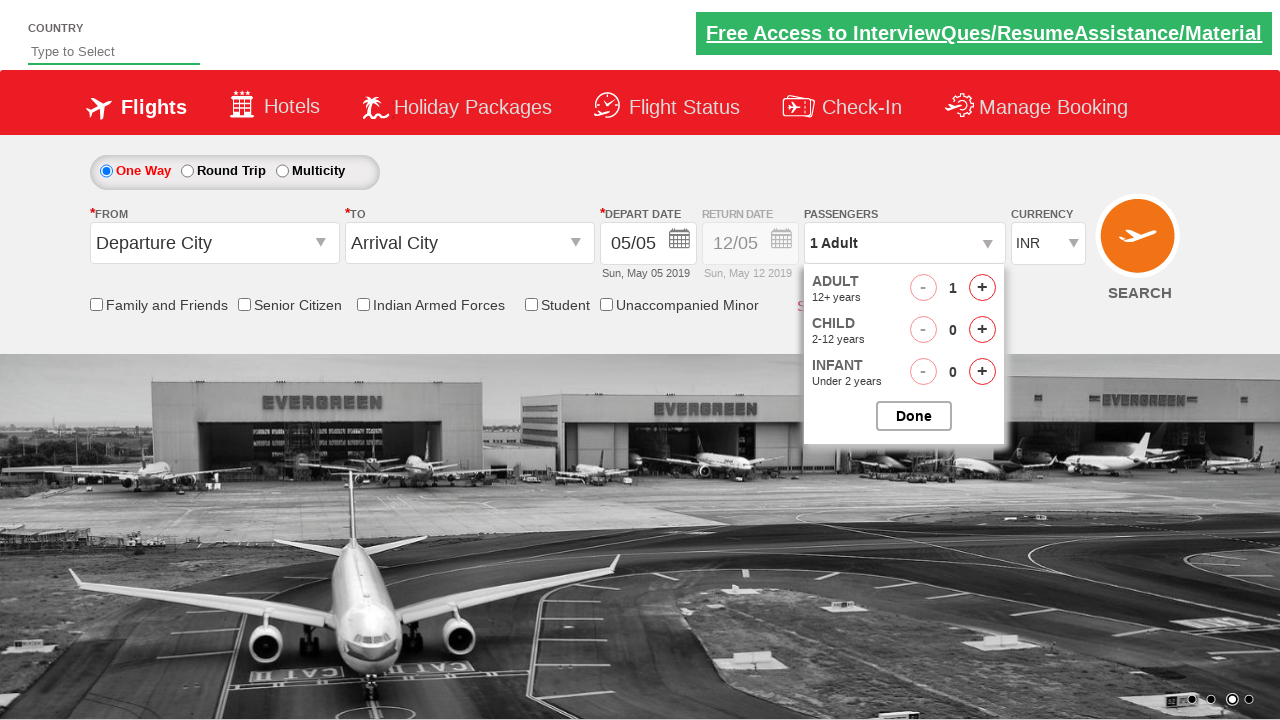

Clicked Done button to close dropdown after decrementing at (914, 416) on .buttonN
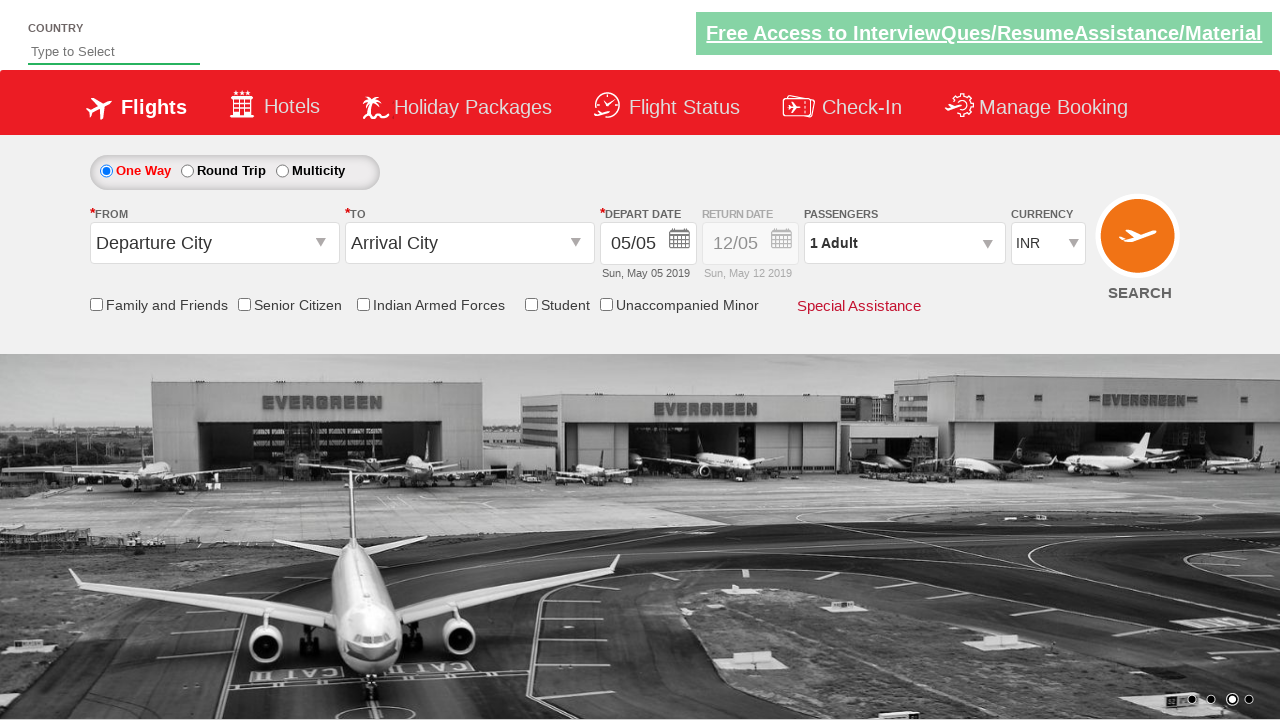

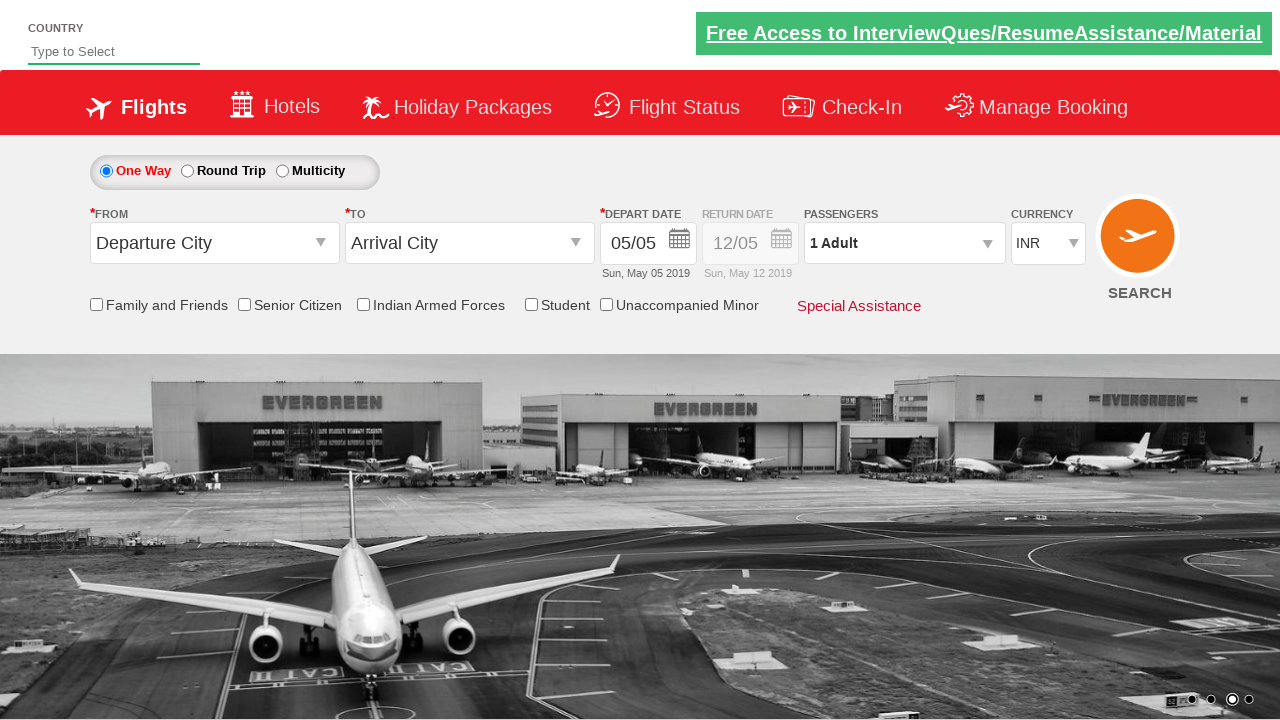